Navigates to GitHub's homepage and verifies the page loads successfully by checking that the page title is present.

Starting URL: https://github.com

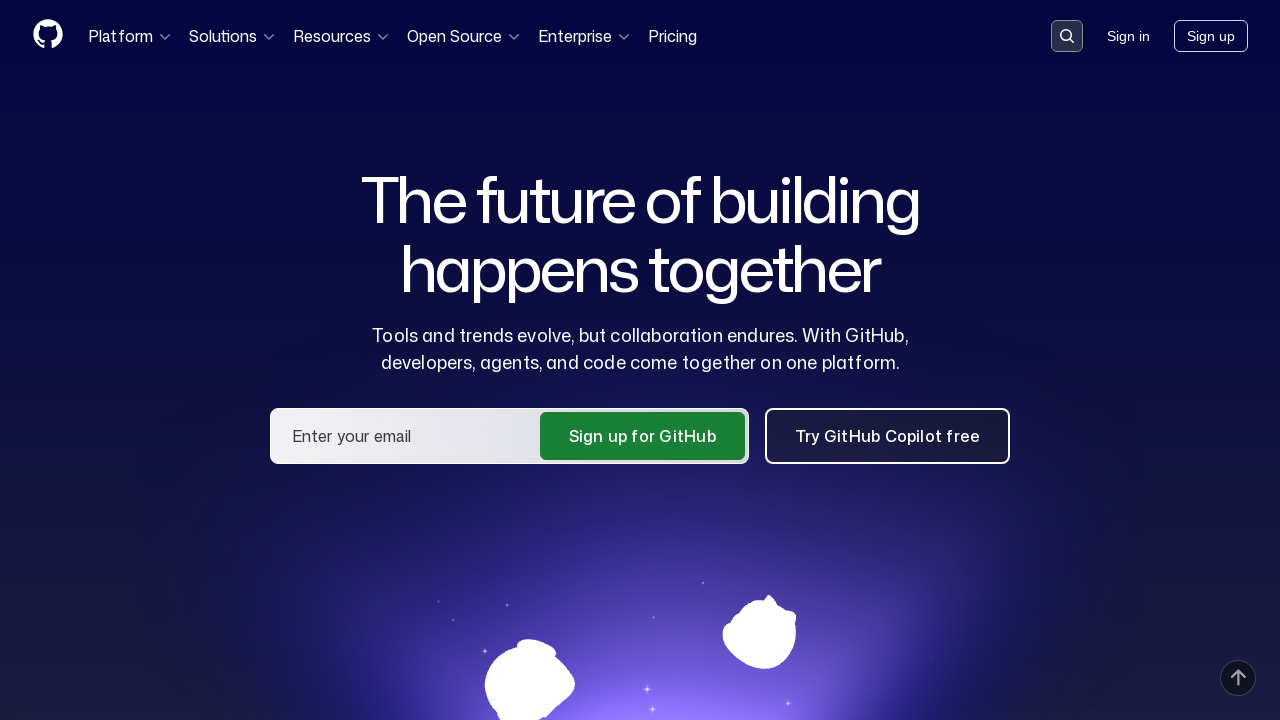

Navigated to GitHub homepage
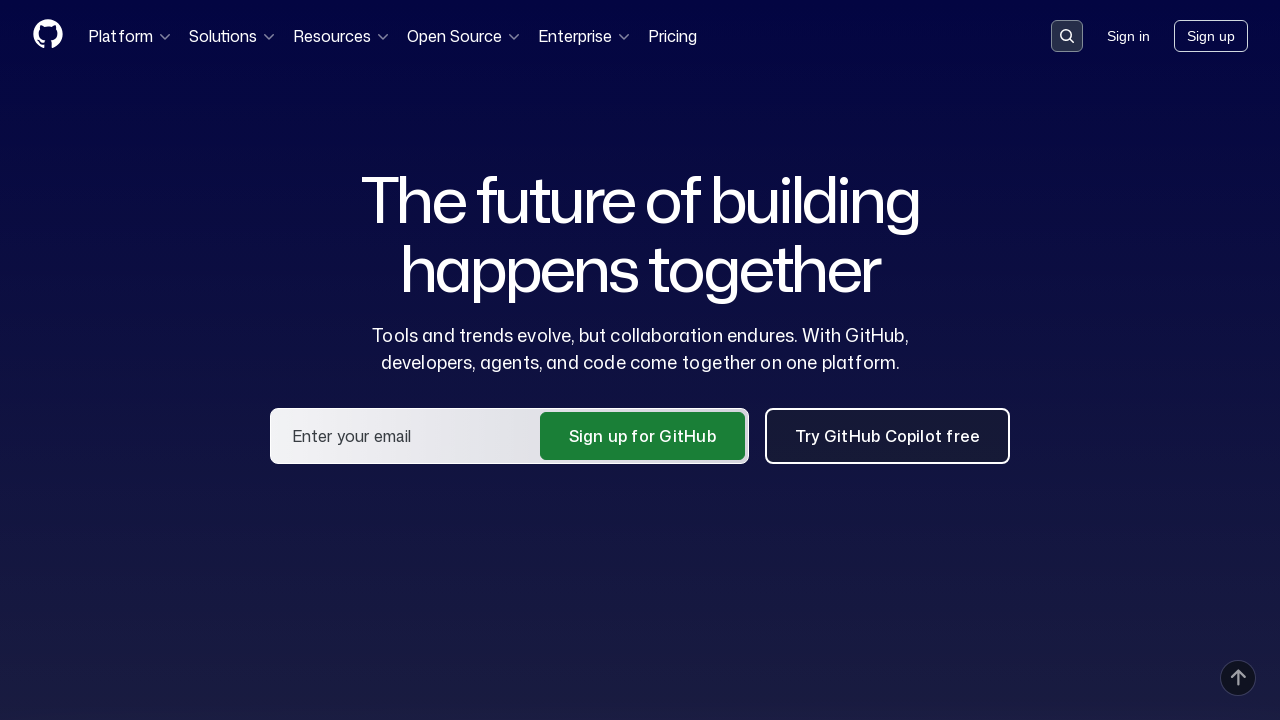

Page fully loaded - DOM content rendered
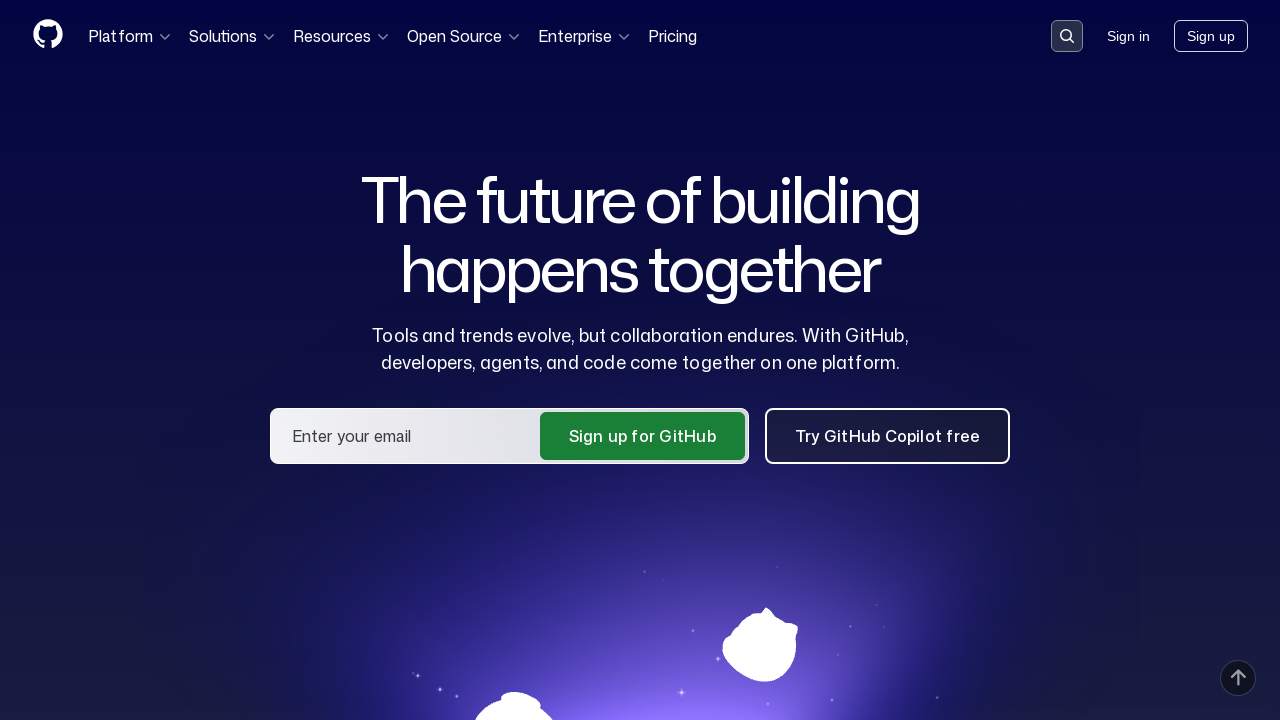

Verified page title contains 'GitHub'
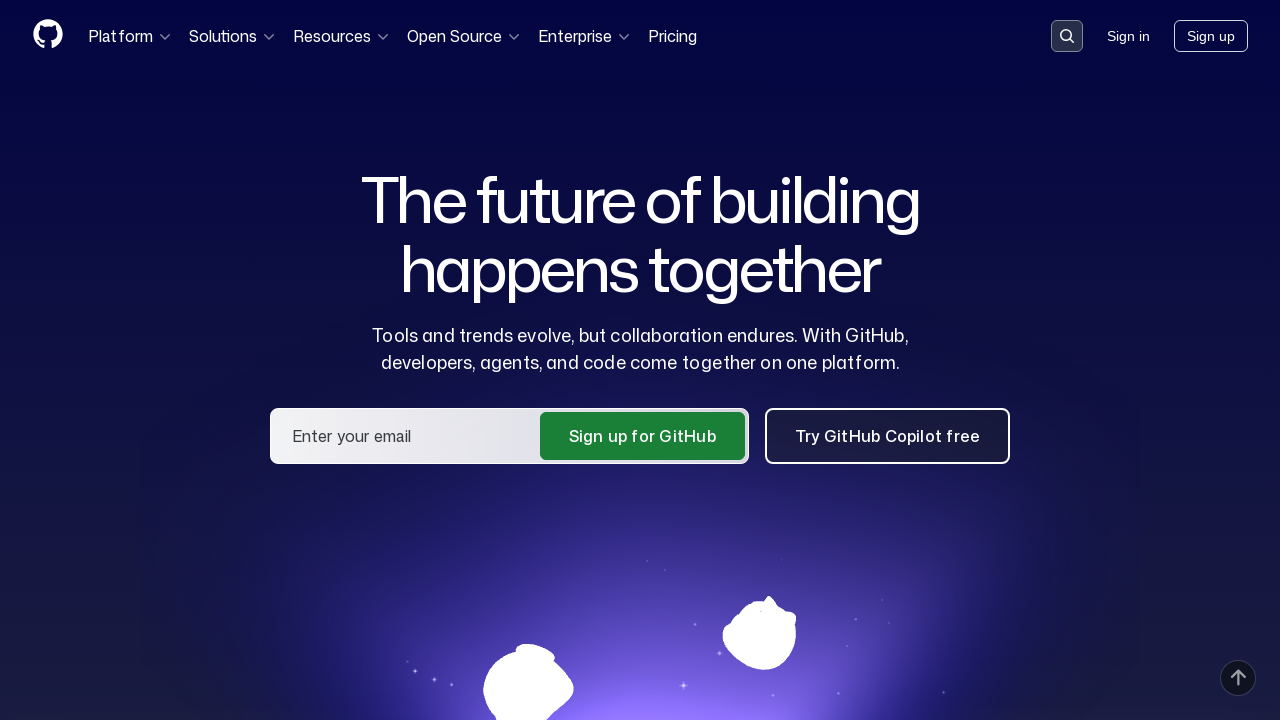

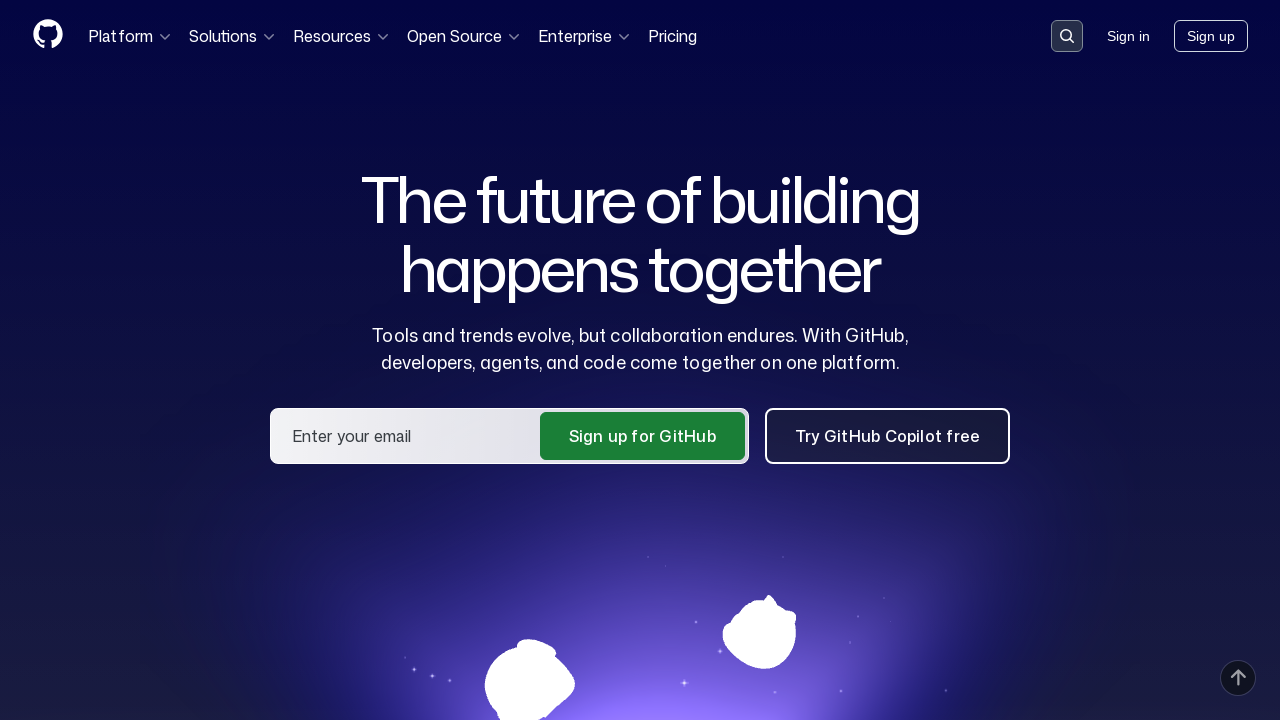